Tests a multi-select dropdown by selecting options using different methods (index, visible text), selecting all options via loop, then deselecting all options

Starting URL: https://syntaxprojects.com/basic-select-dropdown-demo.php

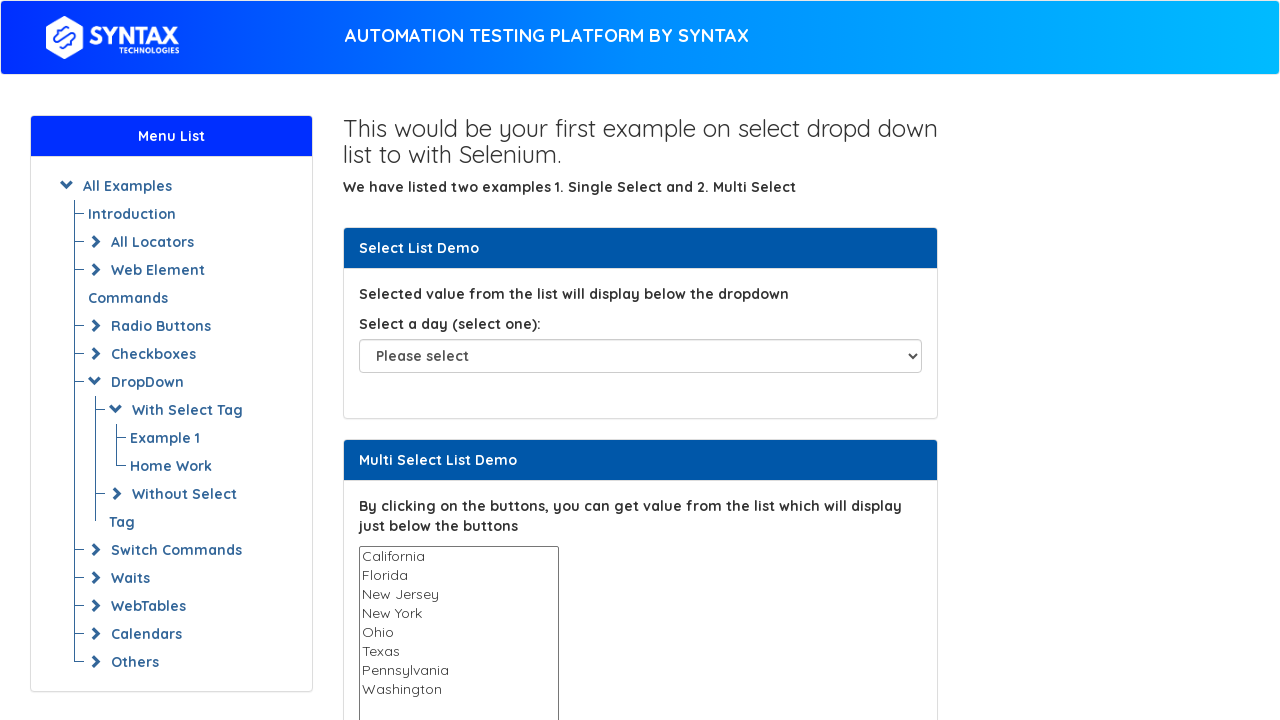

Located the multi-select dropdown element
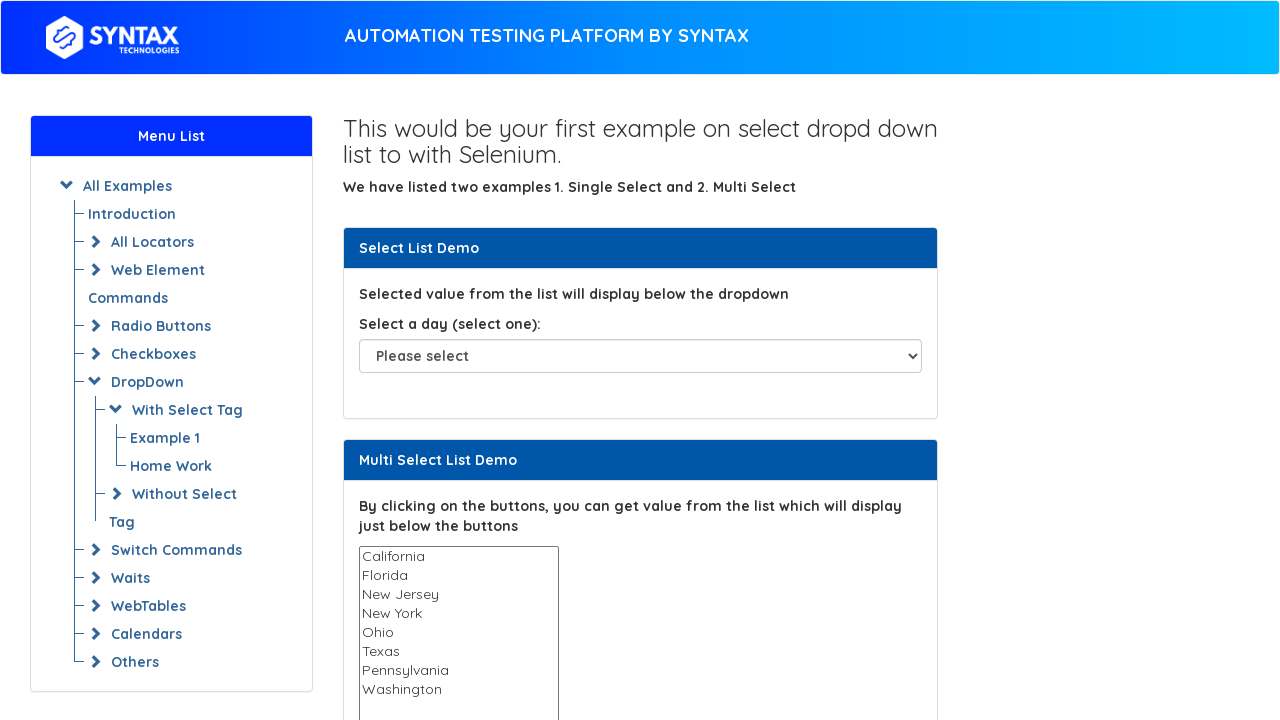

Selected option by index 3 (New York) on select#multi-select
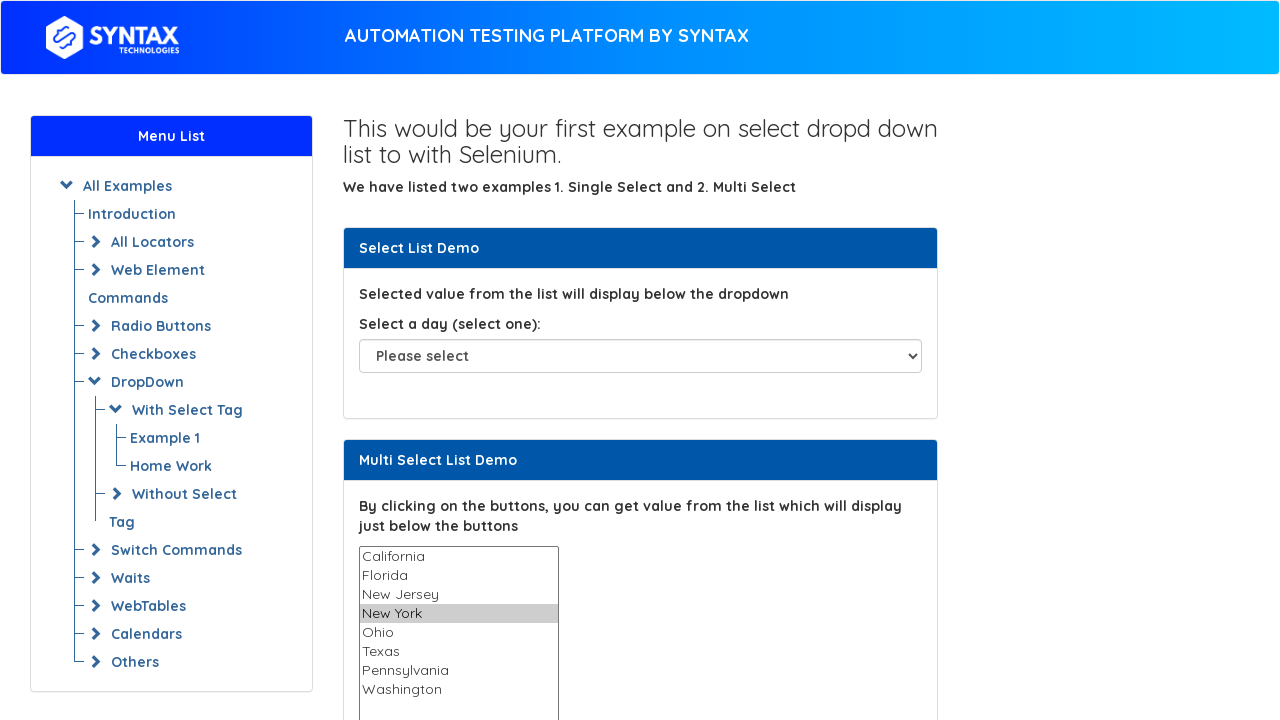

Selected option by visible text (Texas) on select#multi-select
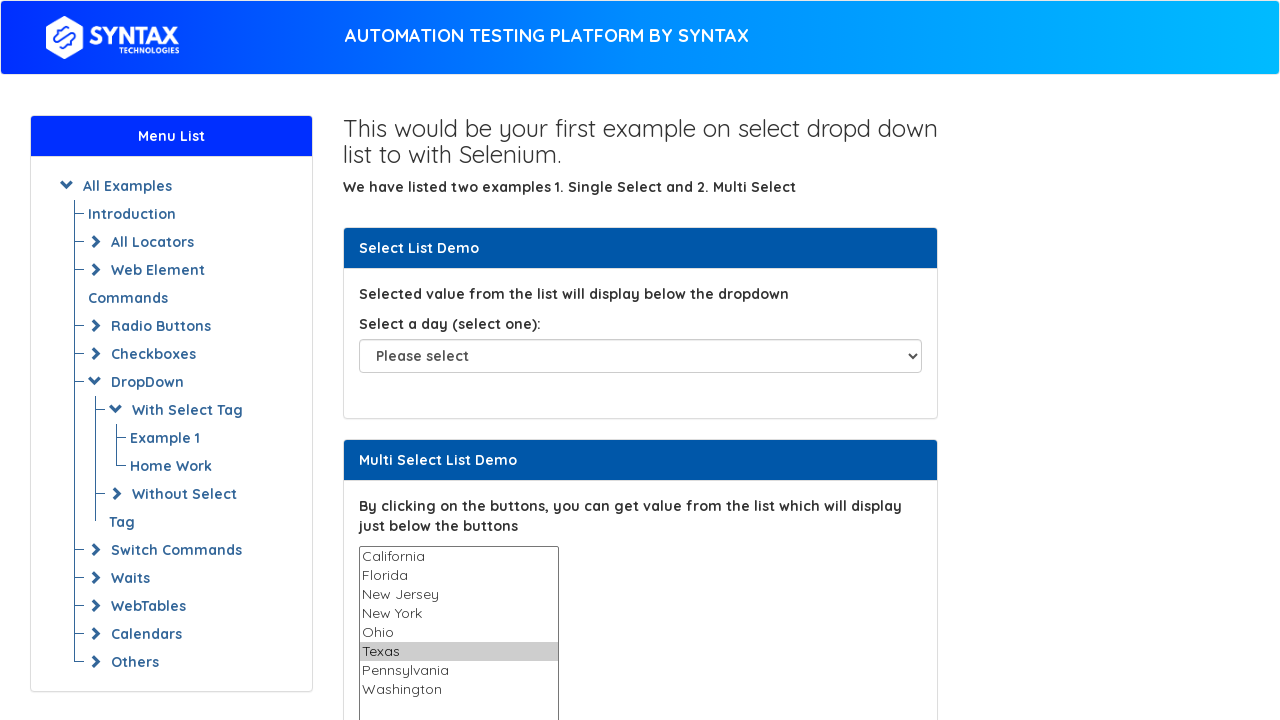

Located all option elements in dropdown
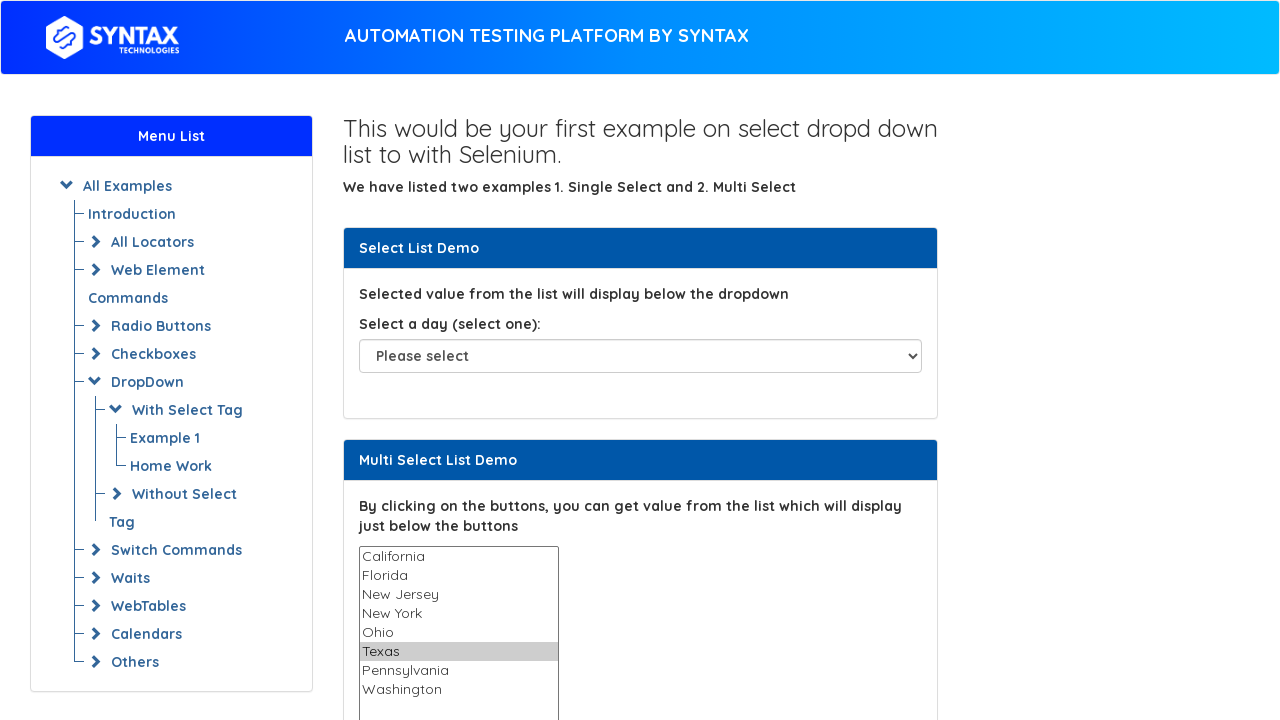

Retrieved option count: 8 options available
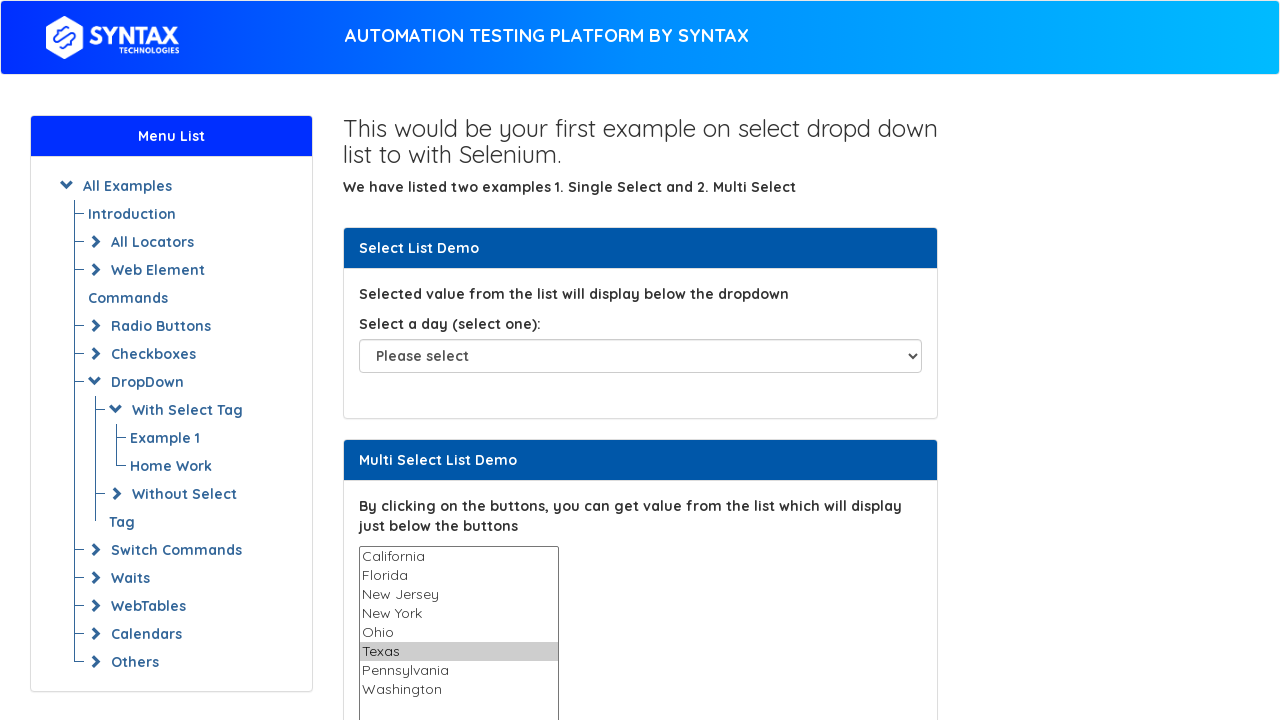

Selected option at index 0 on select#multi-select
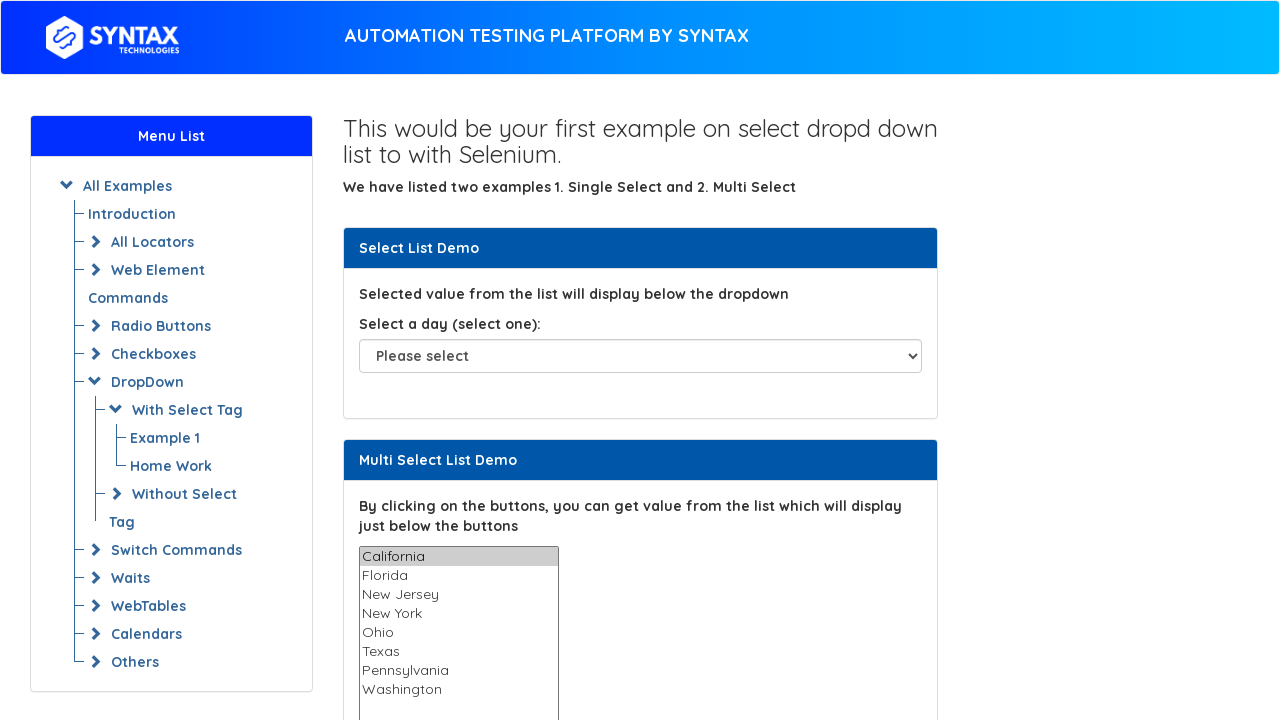

Selected option at index 1 on select#multi-select
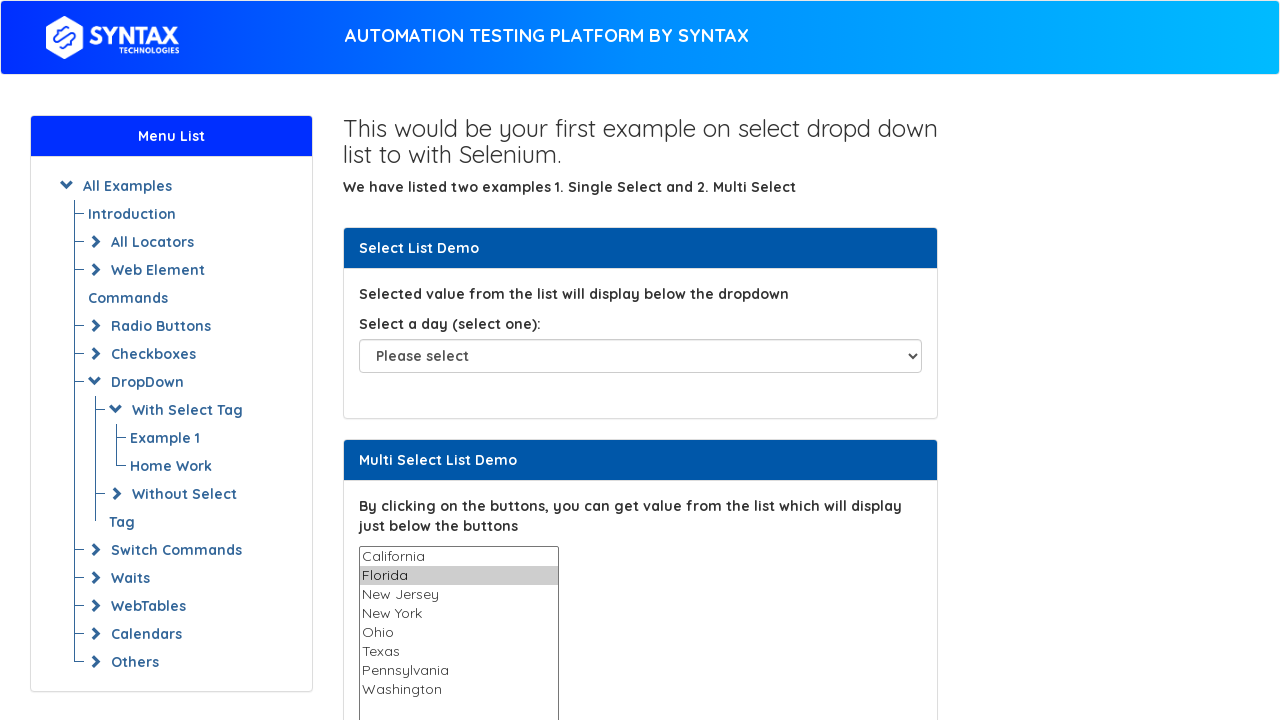

Selected option at index 2 on select#multi-select
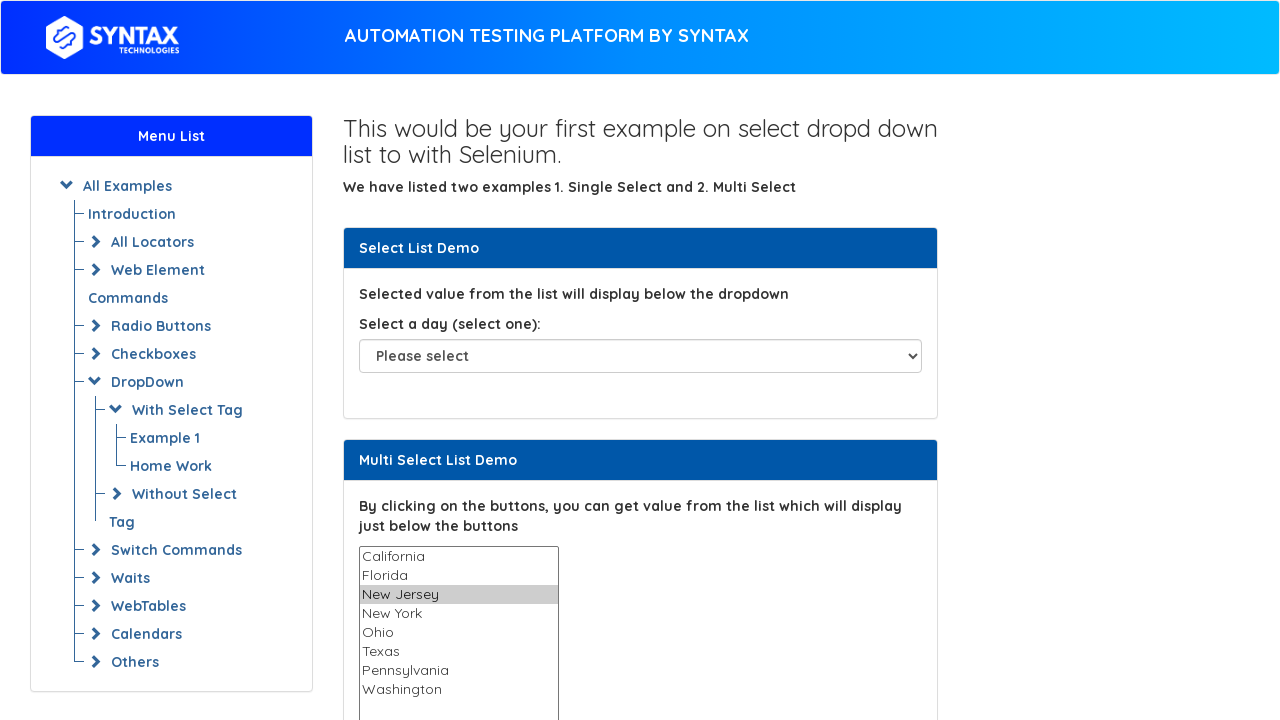

Selected option at index 3 on select#multi-select
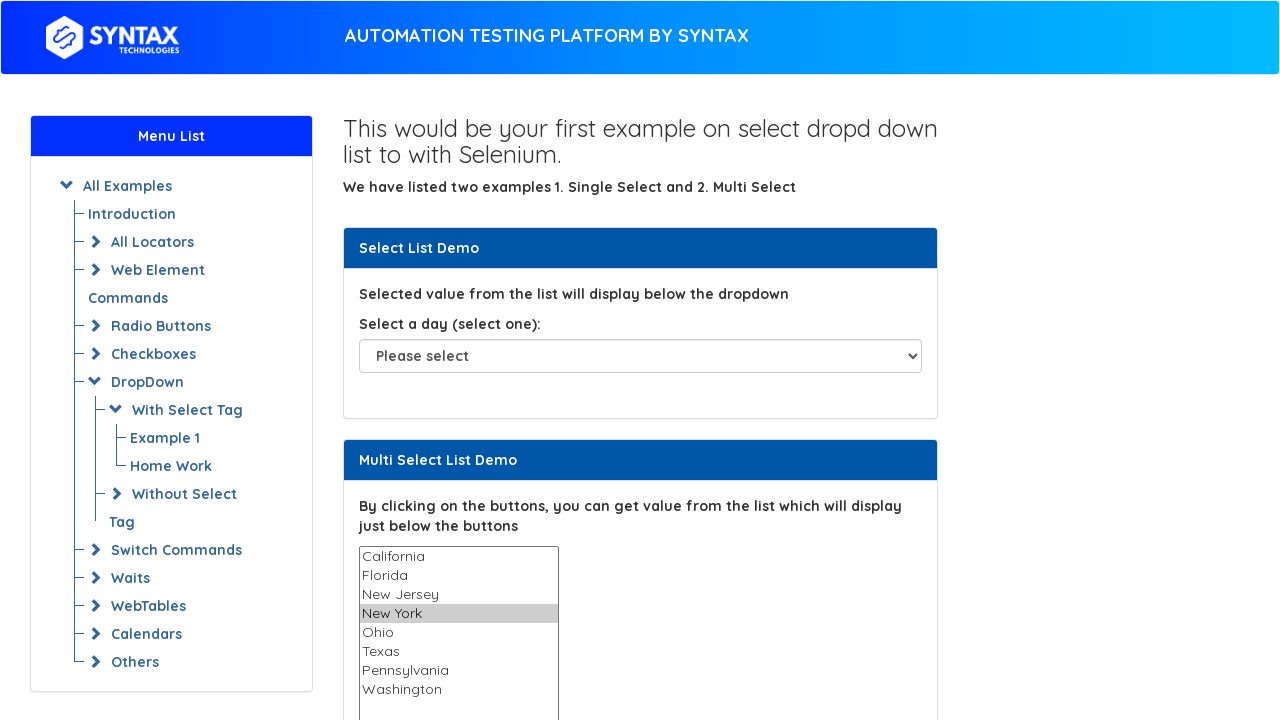

Selected option at index 4 on select#multi-select
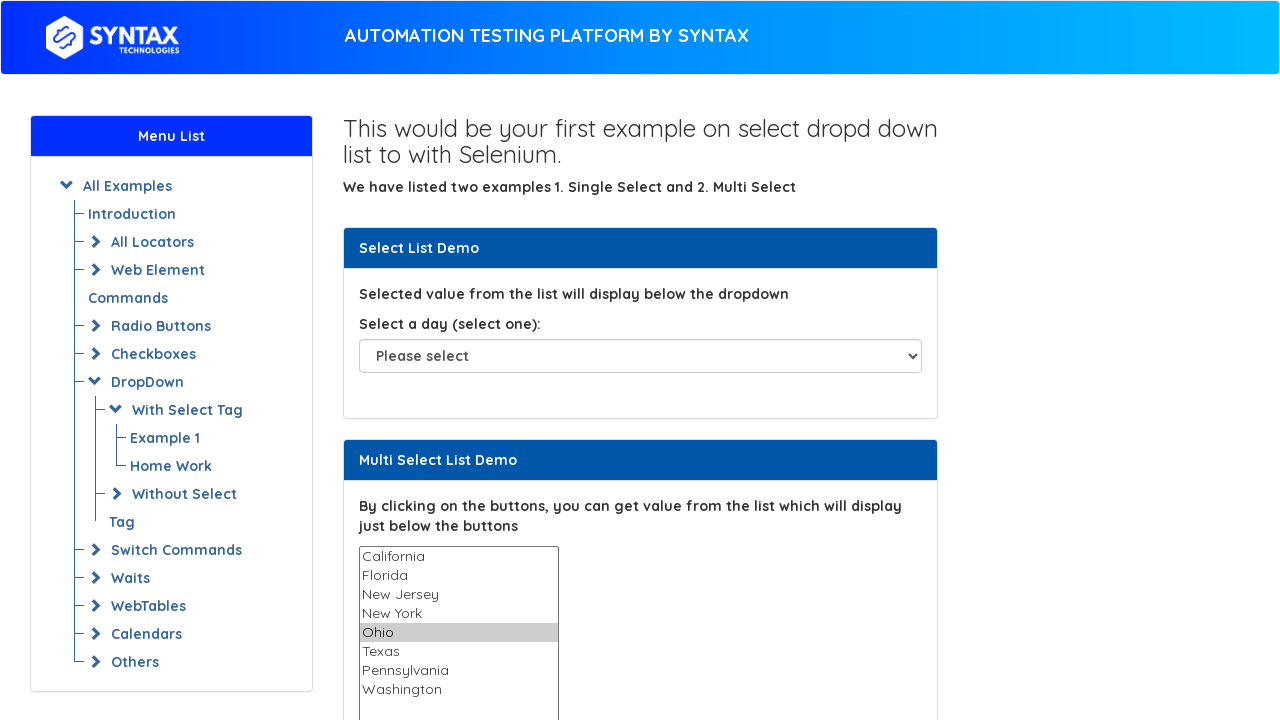

Selected option at index 5 on select#multi-select
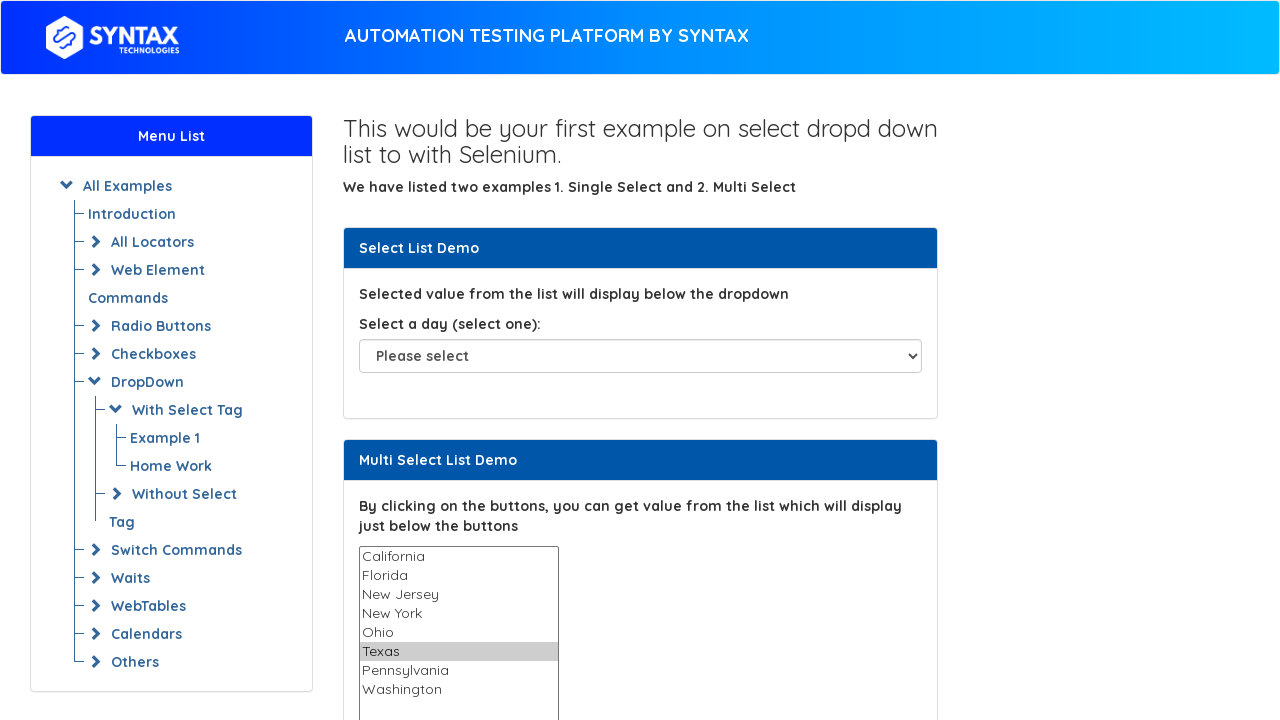

Selected option at index 6 on select#multi-select
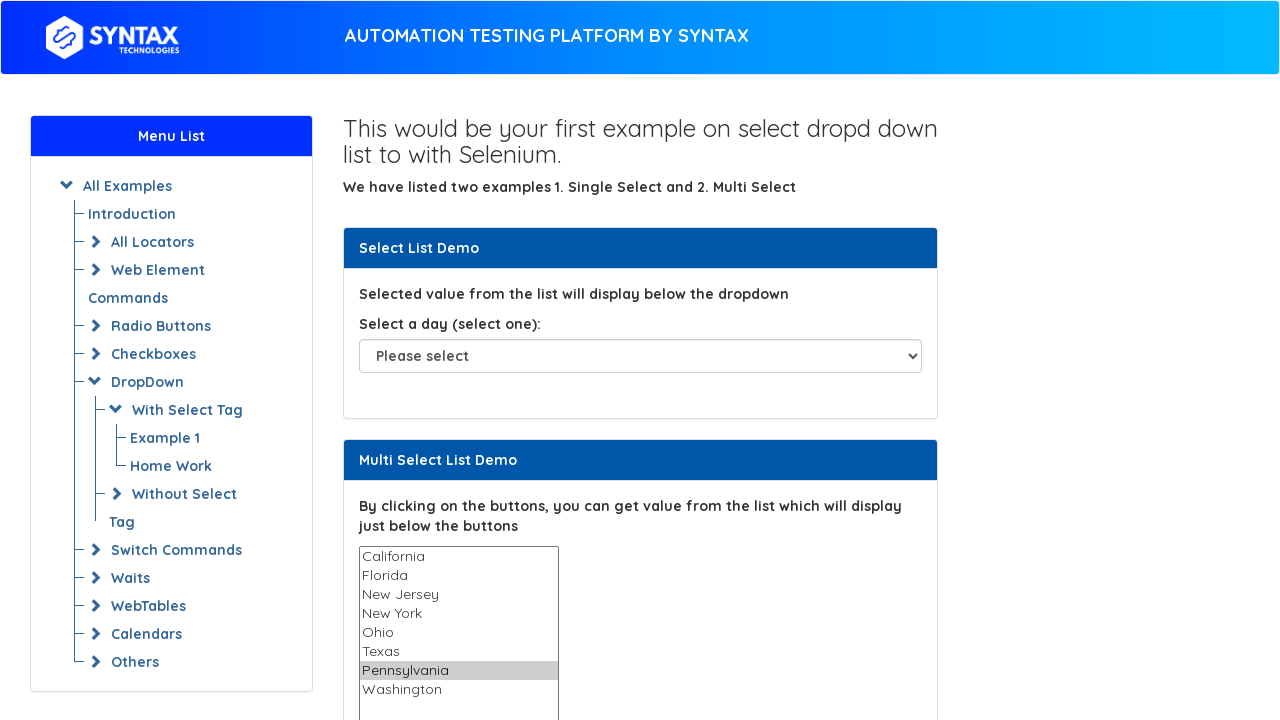

Selected option at index 7 on select#multi-select
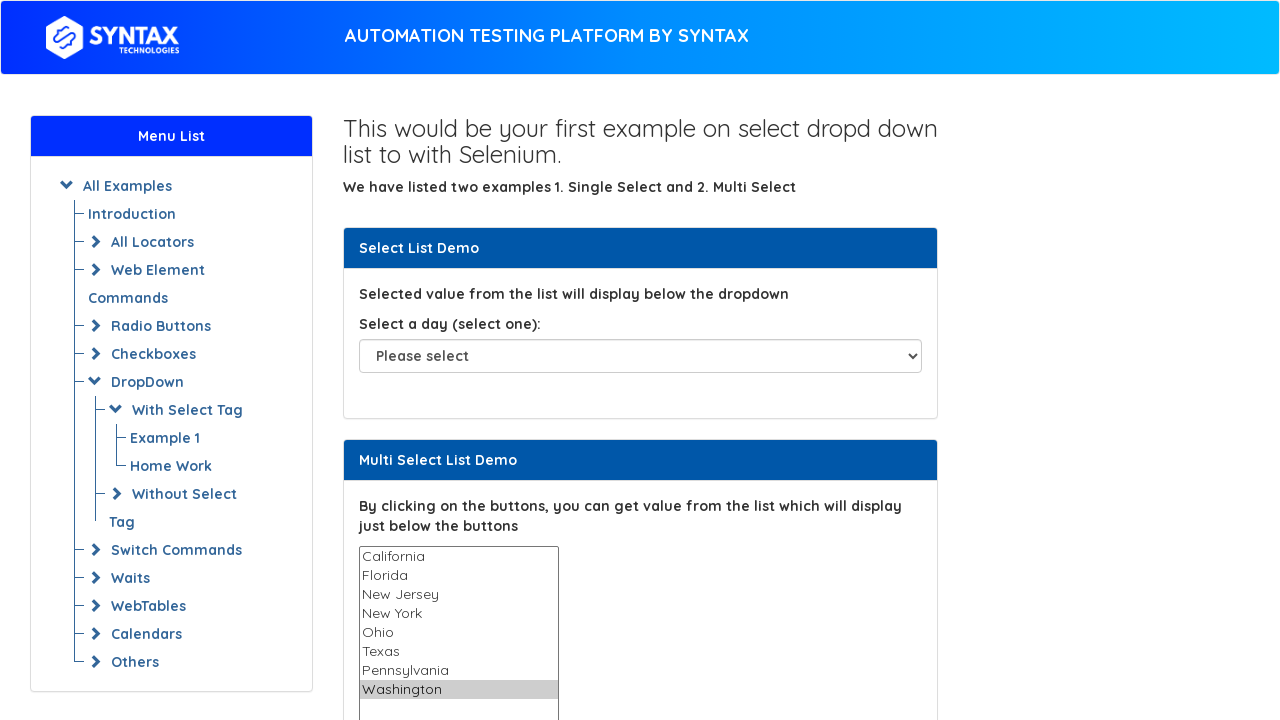

Waited 2 seconds to observe all selections
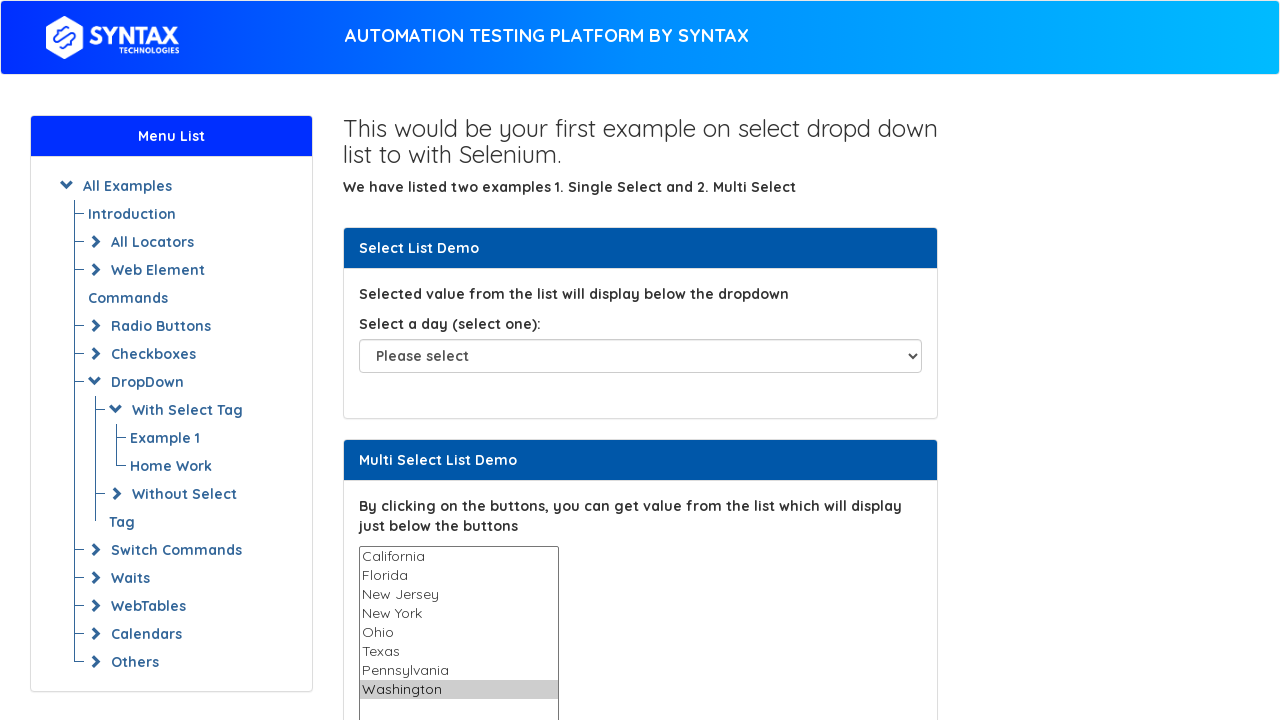

Deselected all options in the multi-select dropdown
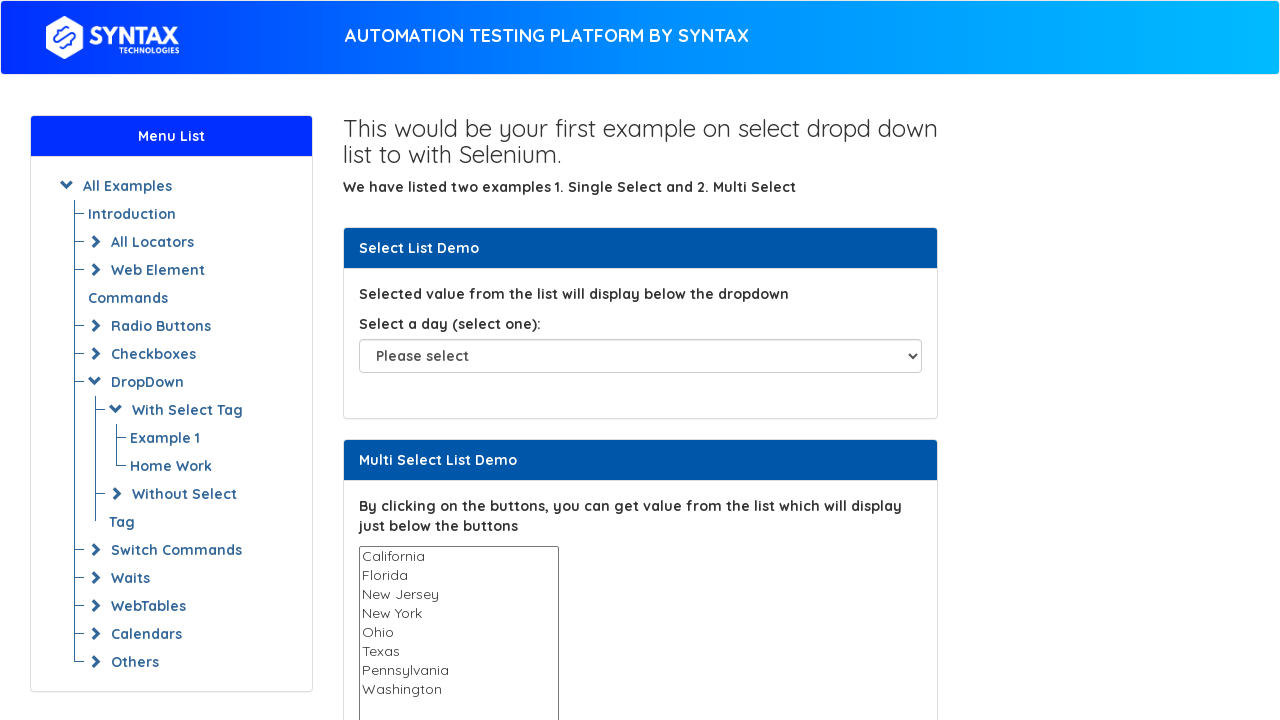

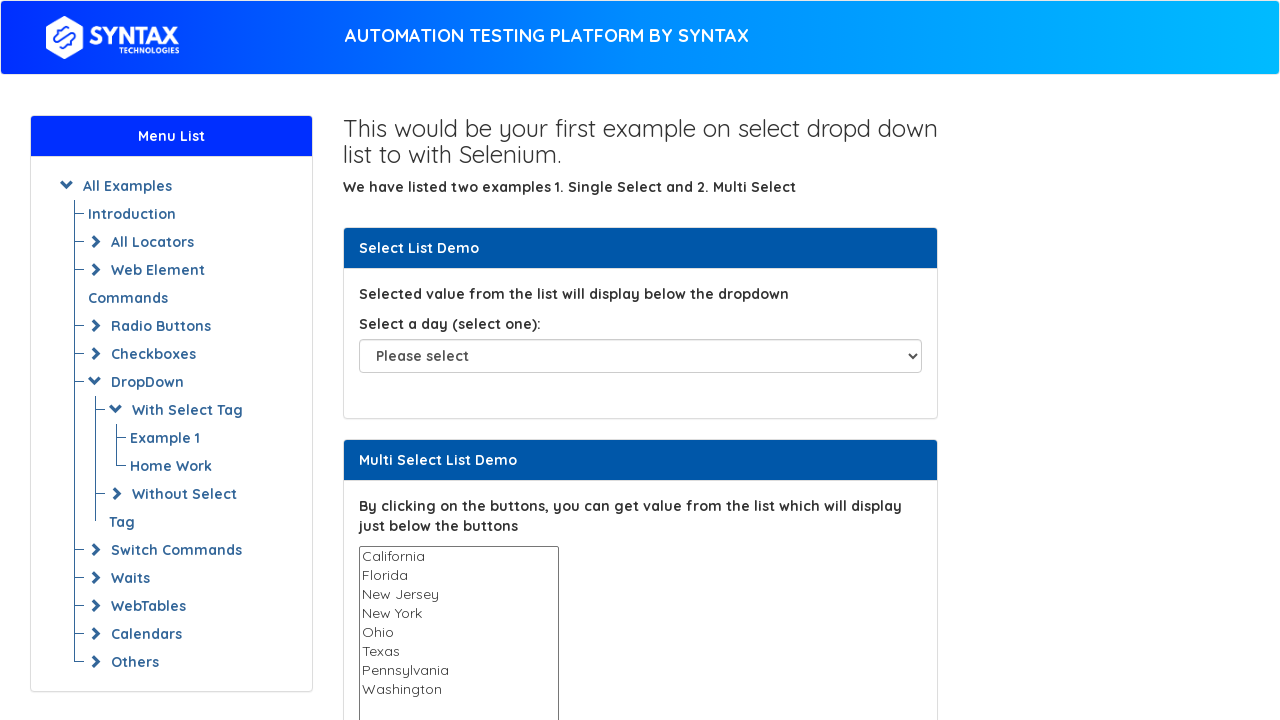